Tests JavaScript alert functionality by clicking the alert button and accepting it

Starting URL: https://the-internet.herokuapp.com/javascript_alerts

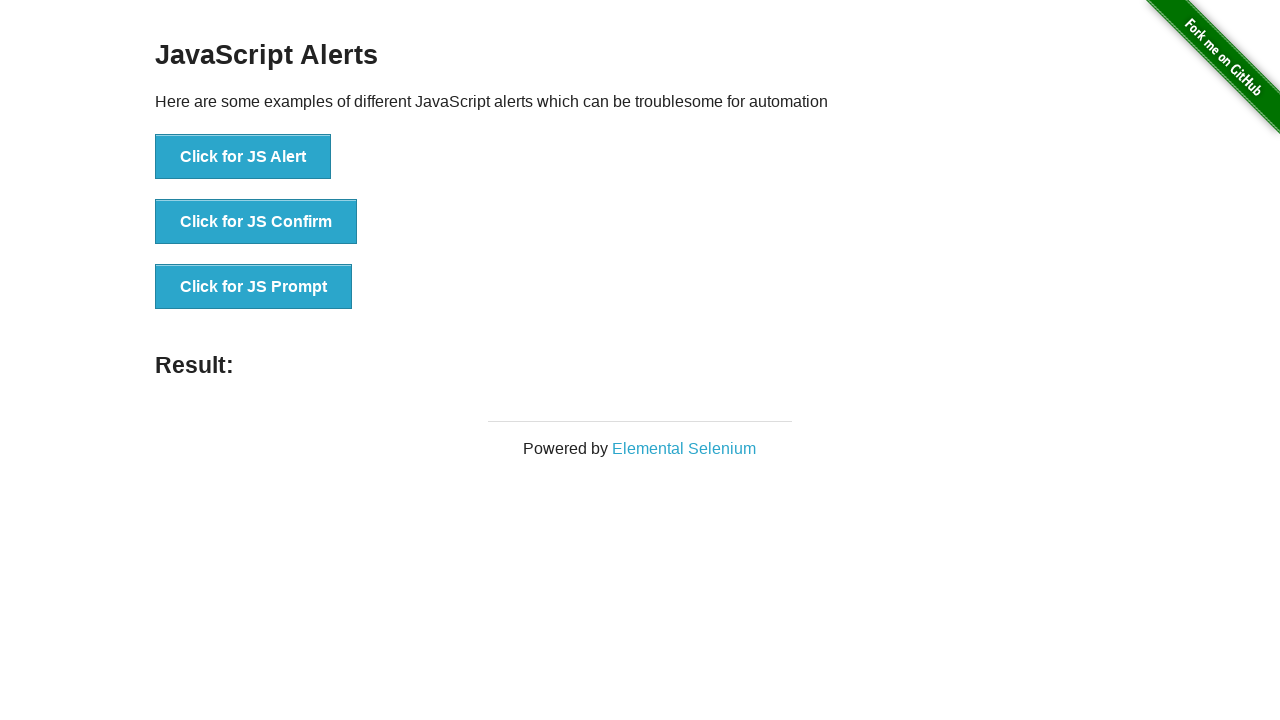

Clicked alert button to trigger JavaScript alert at (243, 157) on #content > div > ul > li:nth-child(1) > button
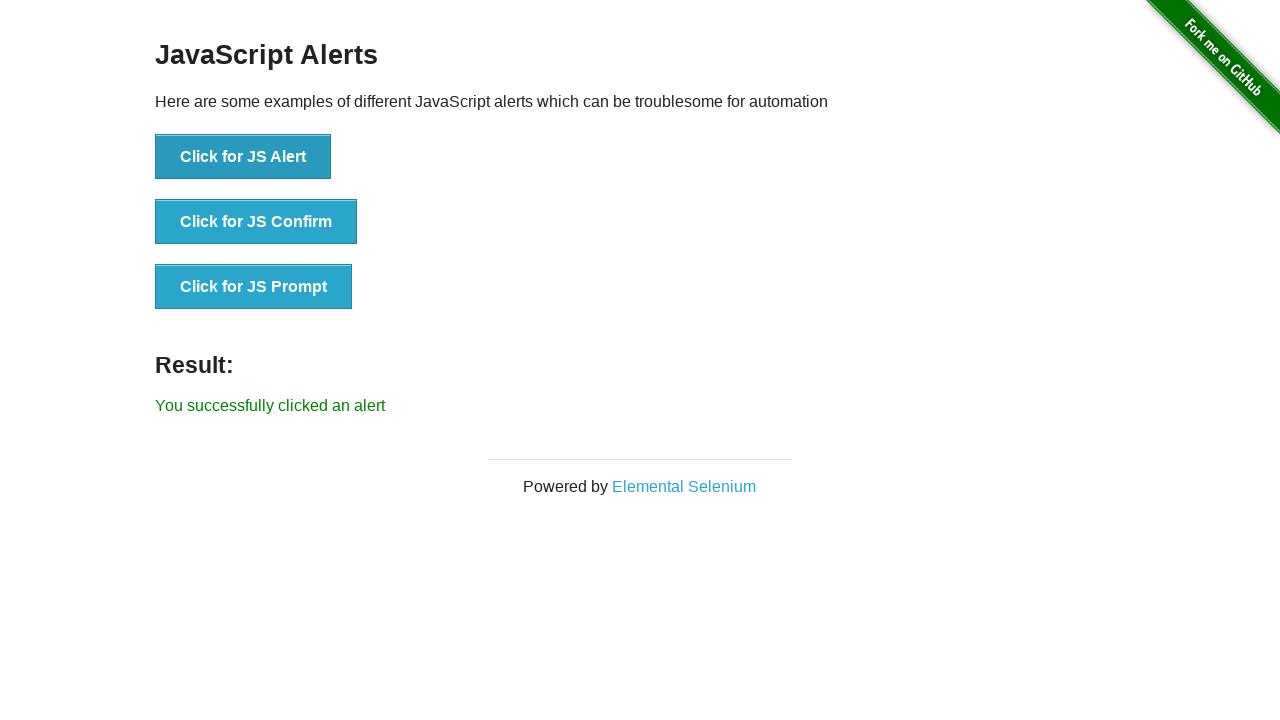

Set up dialog handler to accept alert
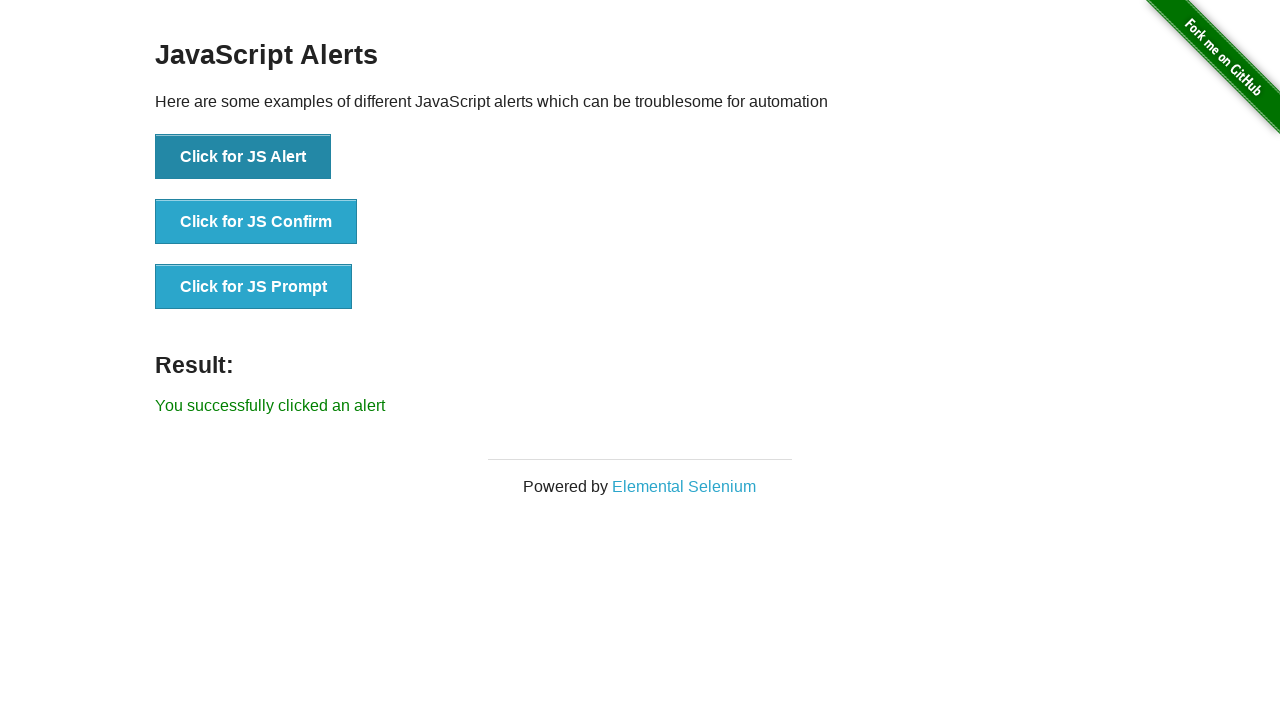

Waited for result message to appear
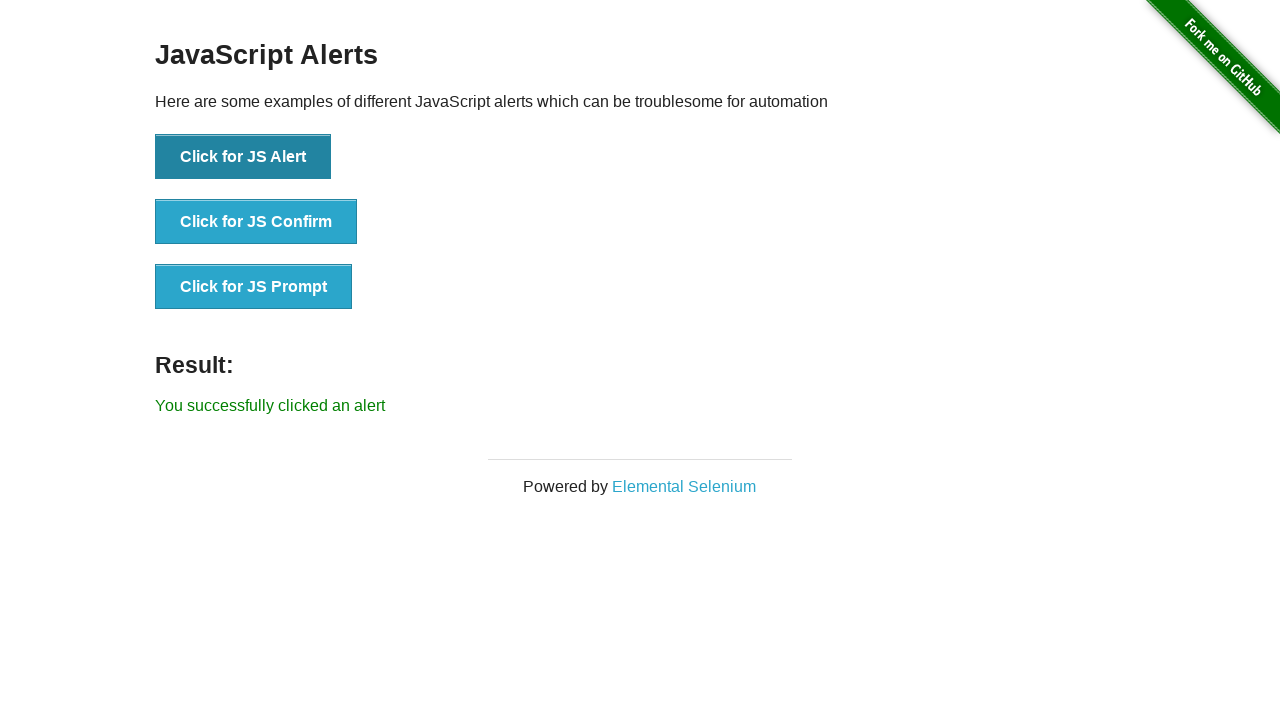

Verified success message: 'You successfully clicked an alert'
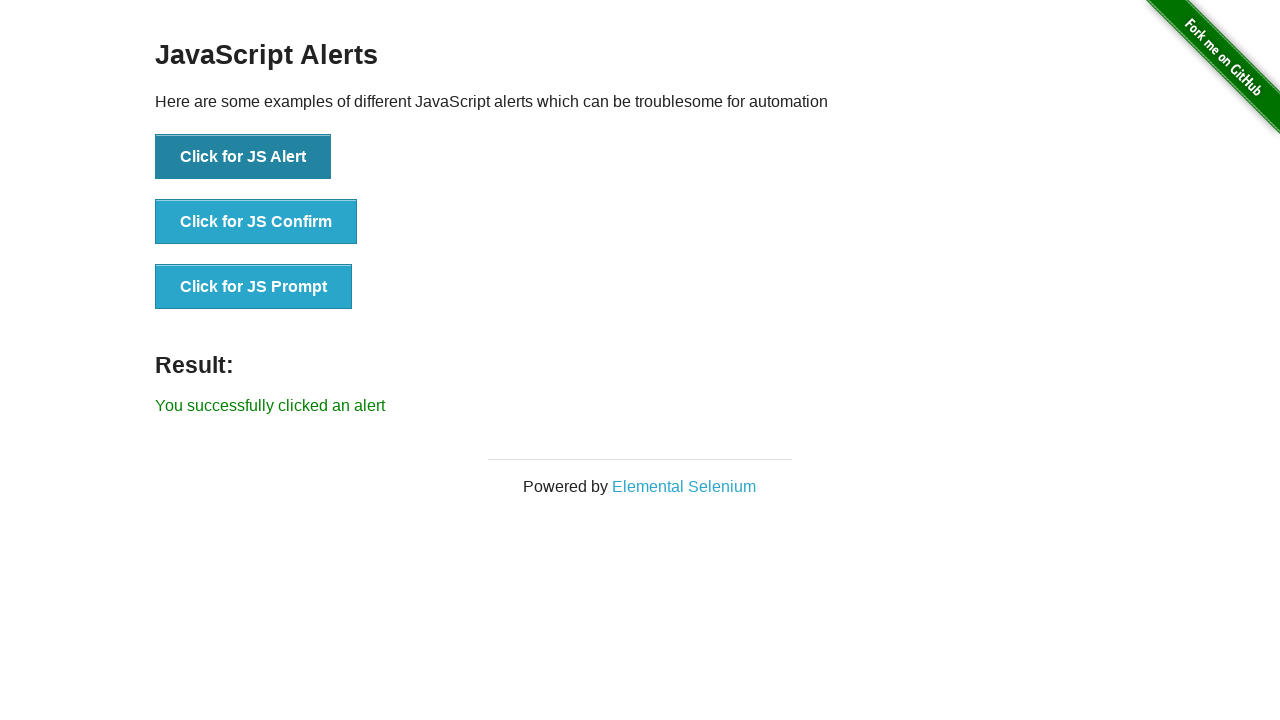

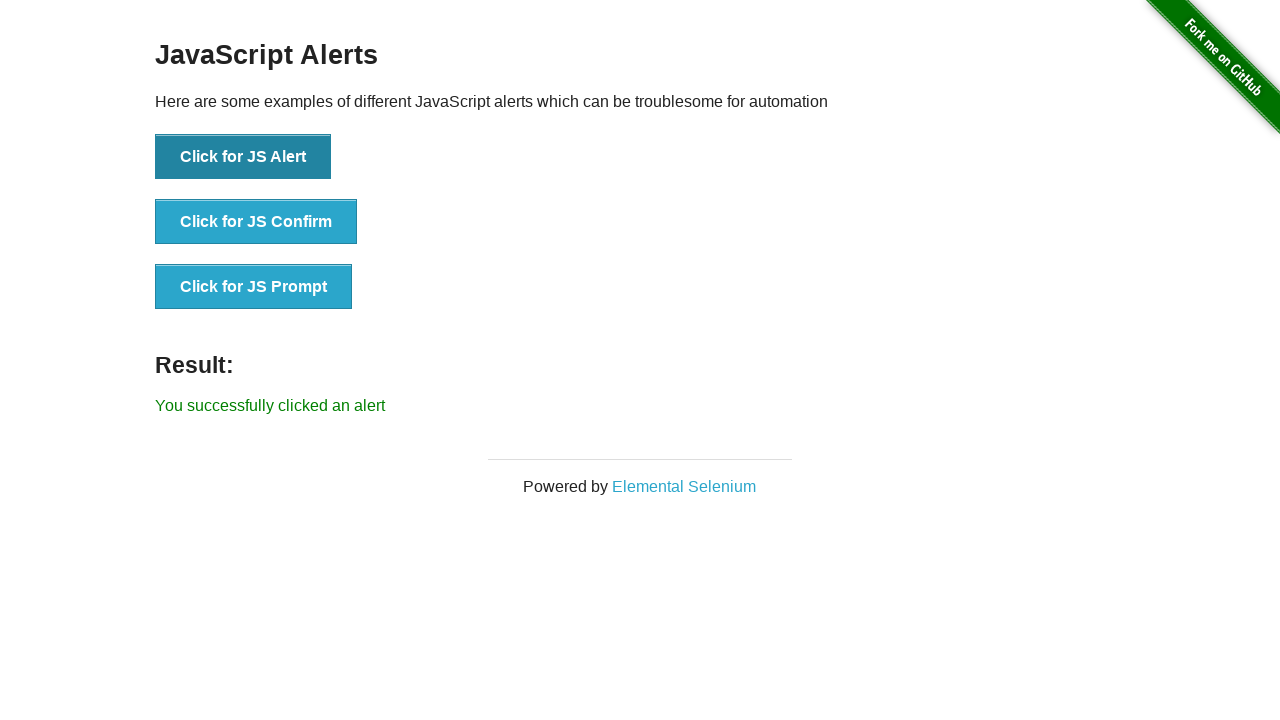